Tests the search functionality on Meesho by entering a product name in the search box and submitting the search, then waiting for product results to load.

Starting URL: https://www.meesho.com/

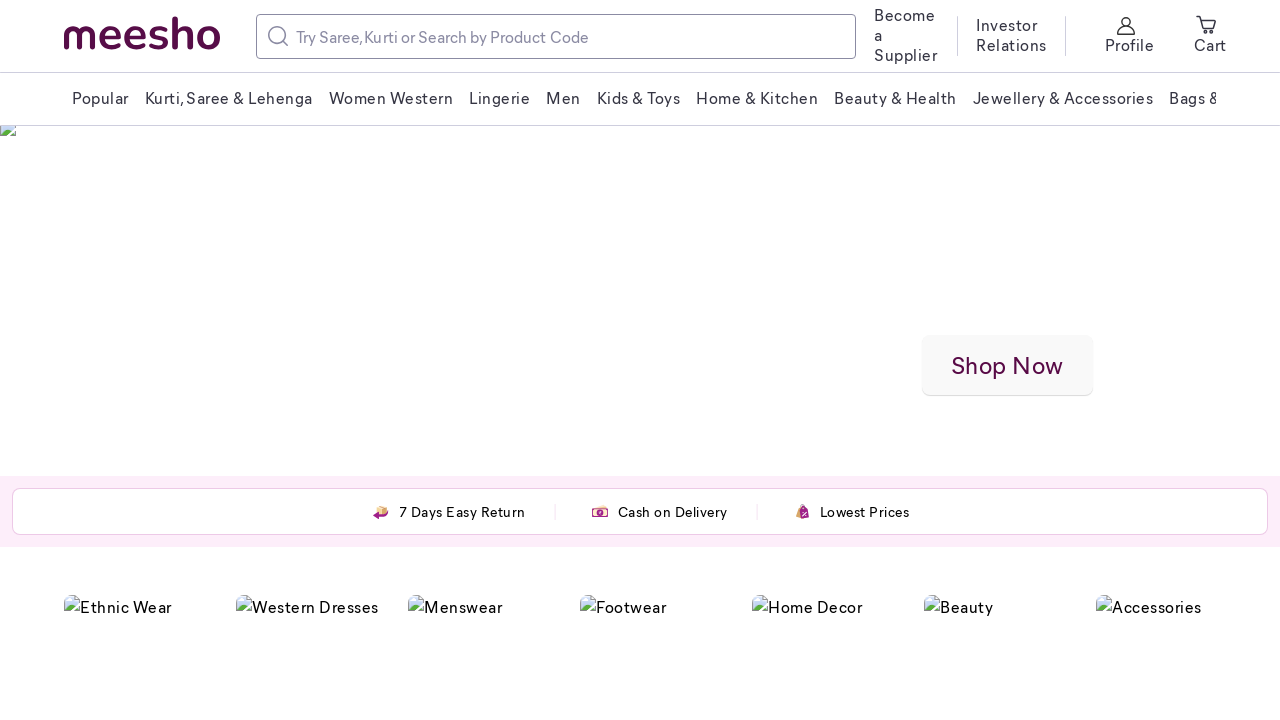

Waited for search input box to be present
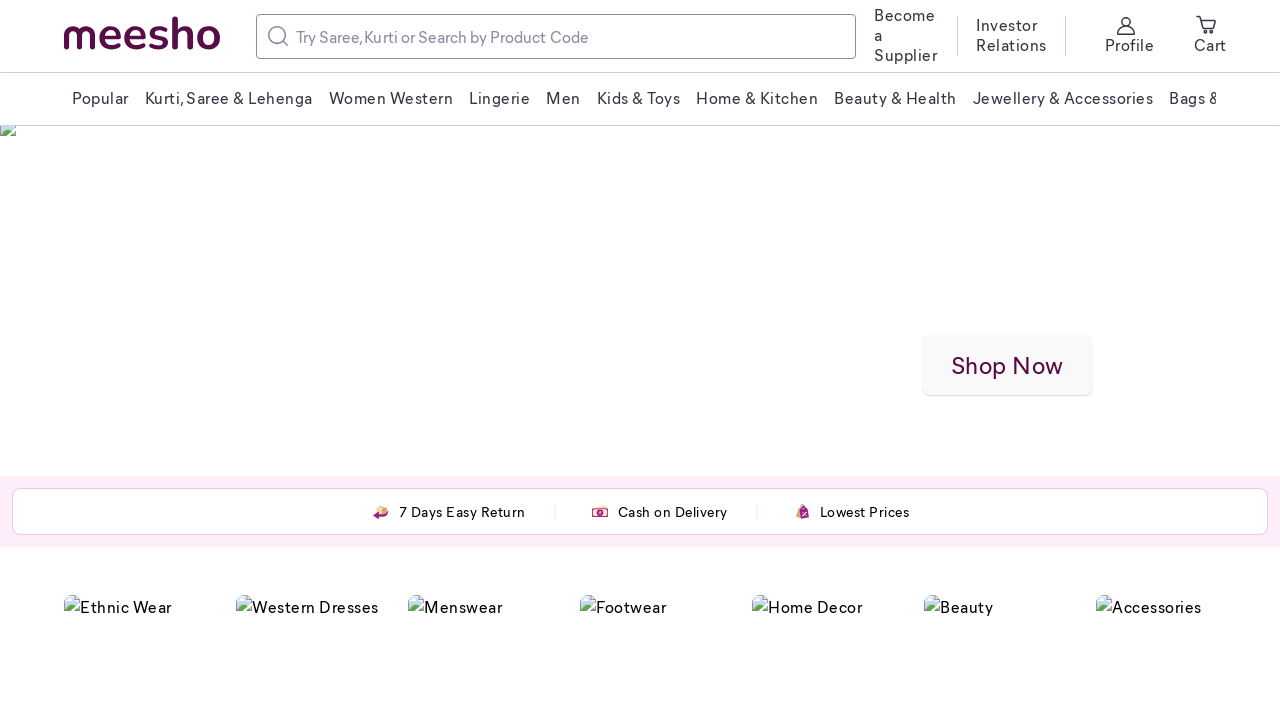

Filled search box with 'wireless earbuds' on input
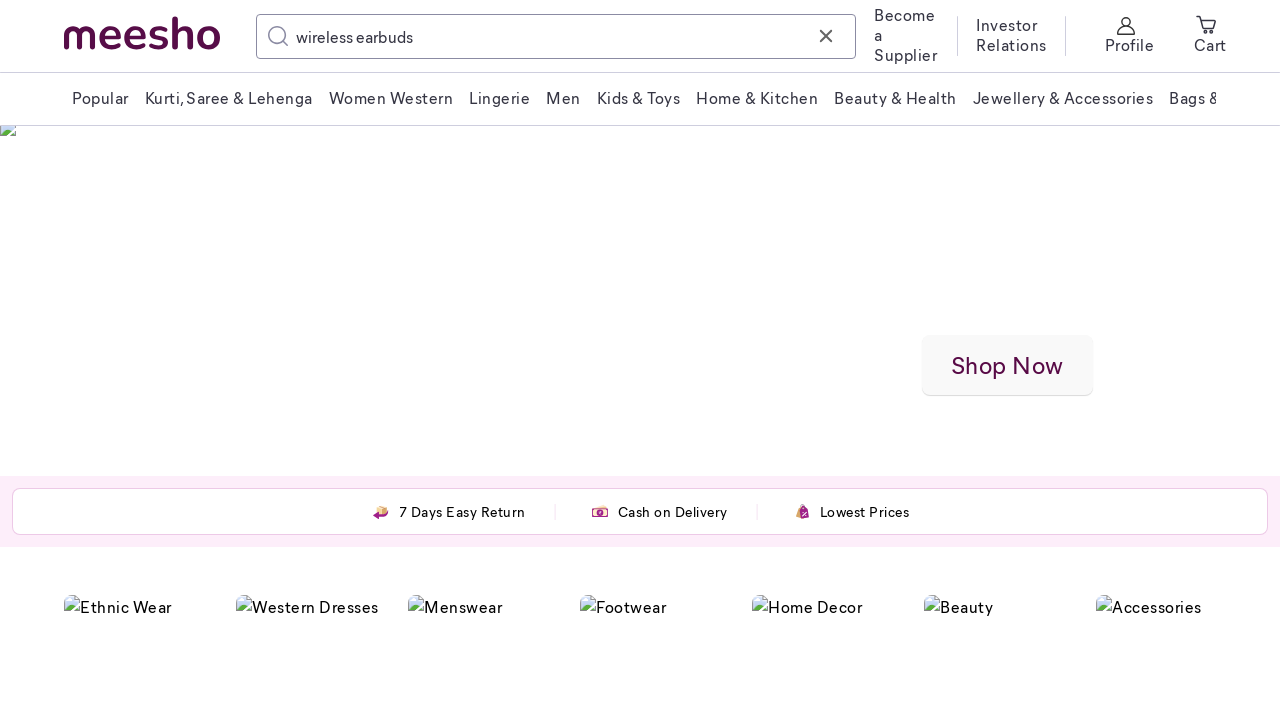

Pressed Enter to submit search on input
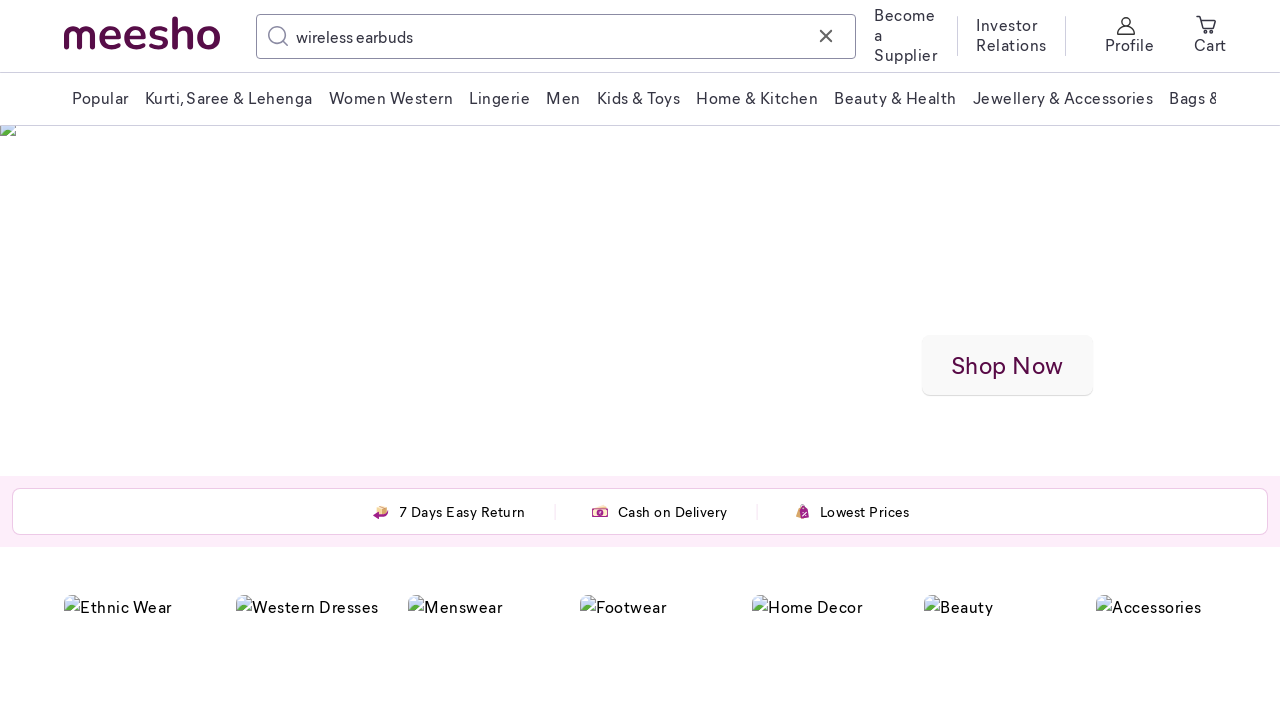

Search results loaded with product prices
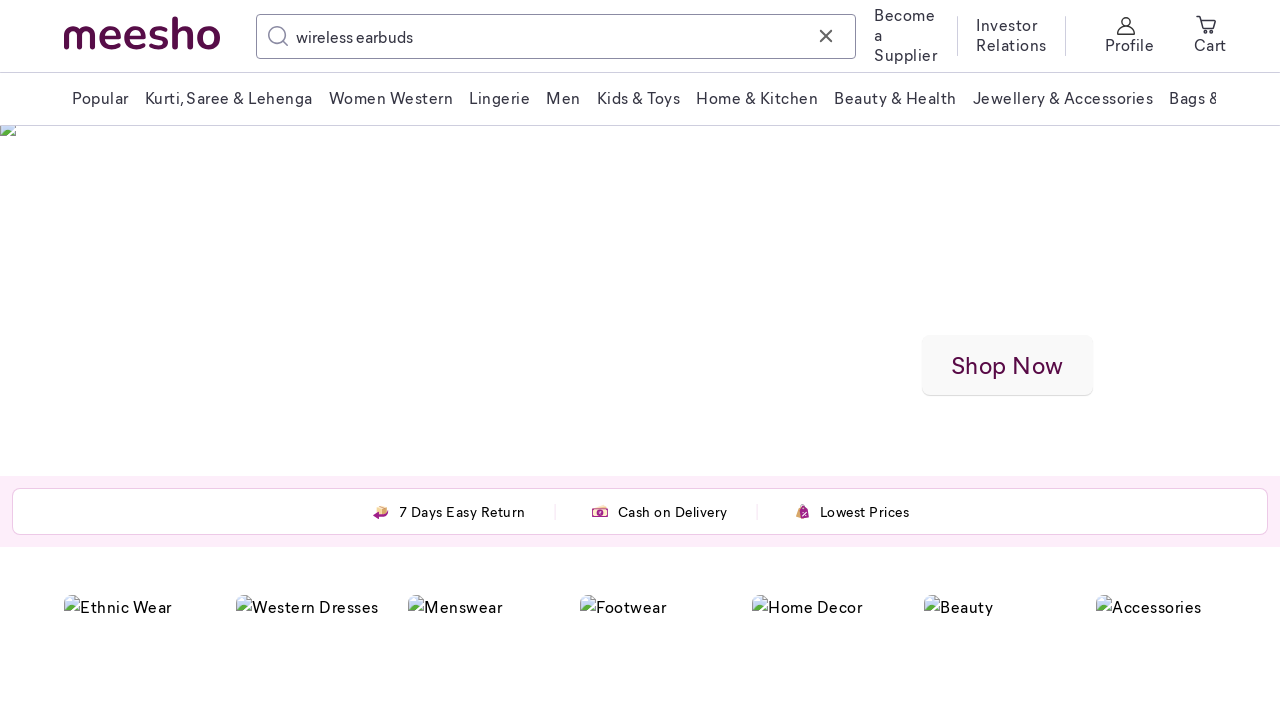

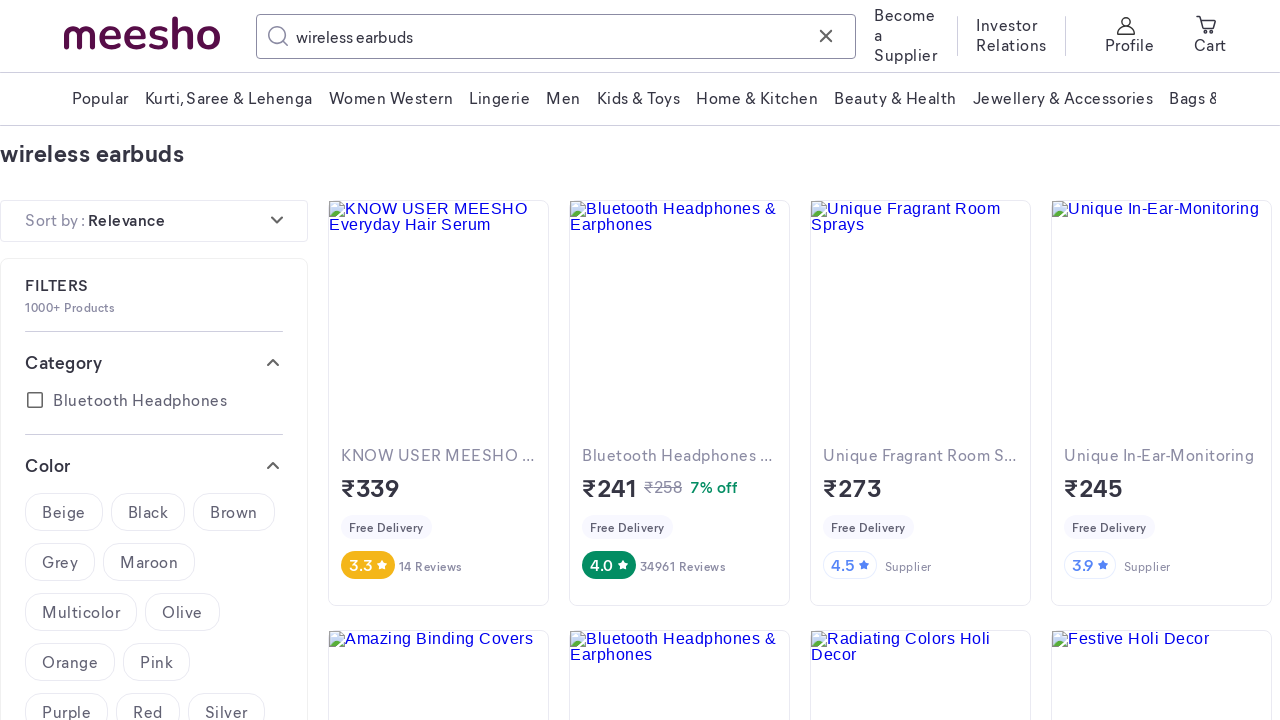